Tests navigation on W3Schools website by clicking the exercises navigation button

Starting URL: https://www.w3schools.com/

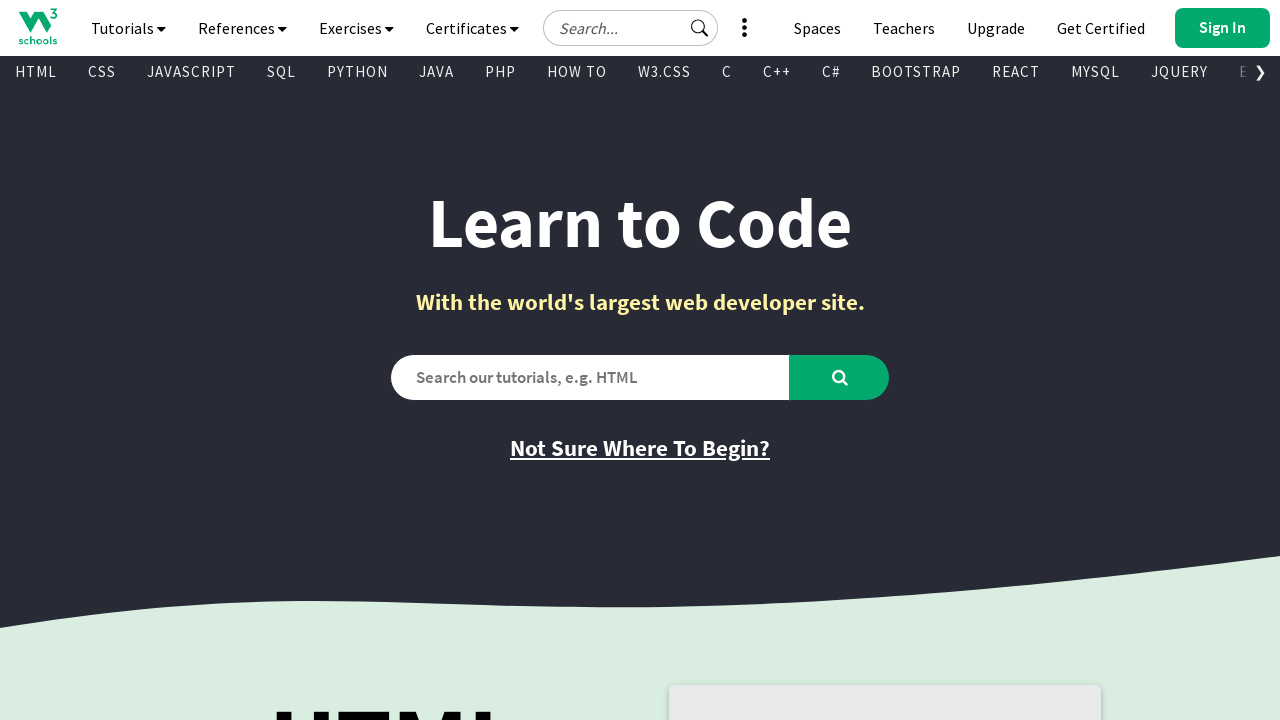

Navigated to W3Schools homepage
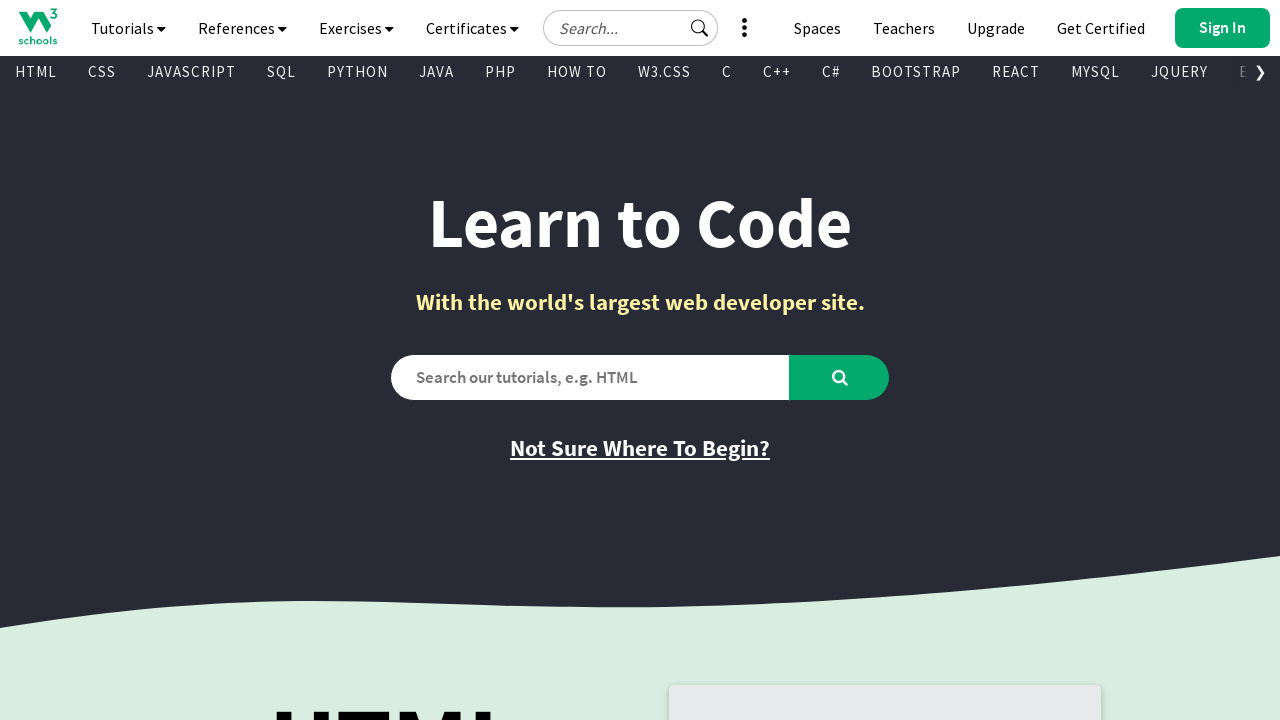

Clicked on the exercises navigation button at (356, 28) on a#navbtn_exercises
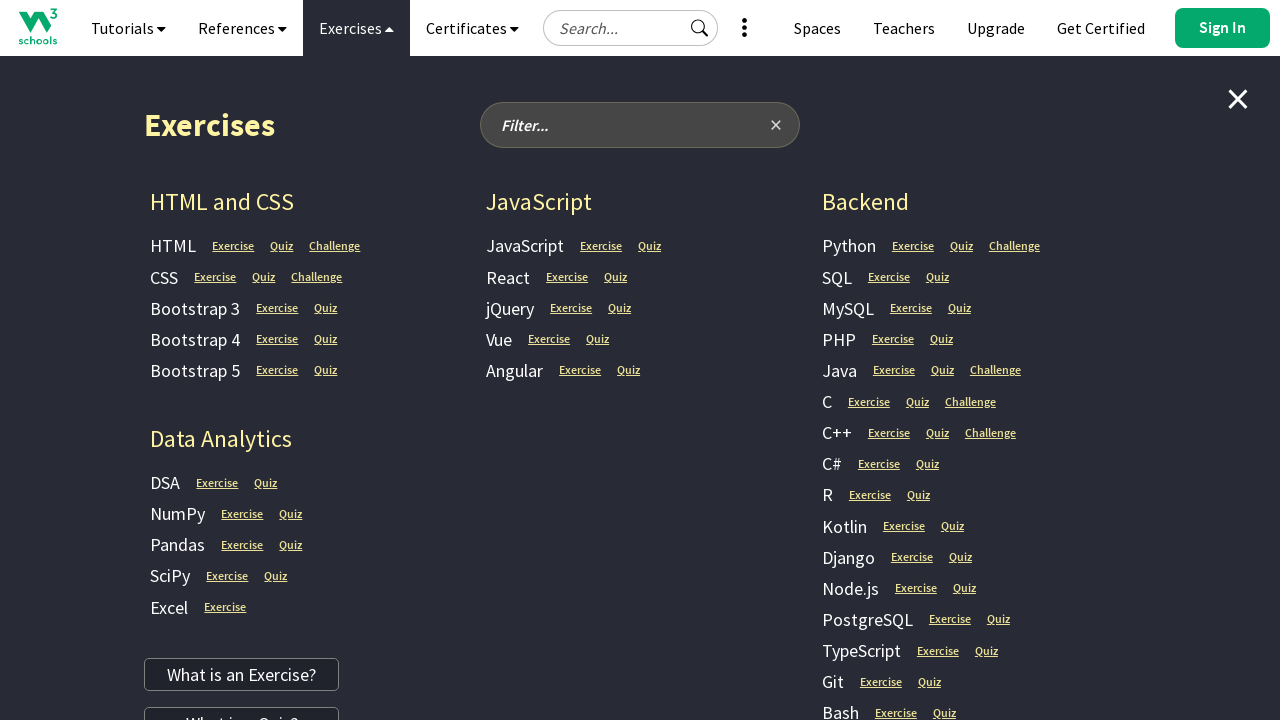

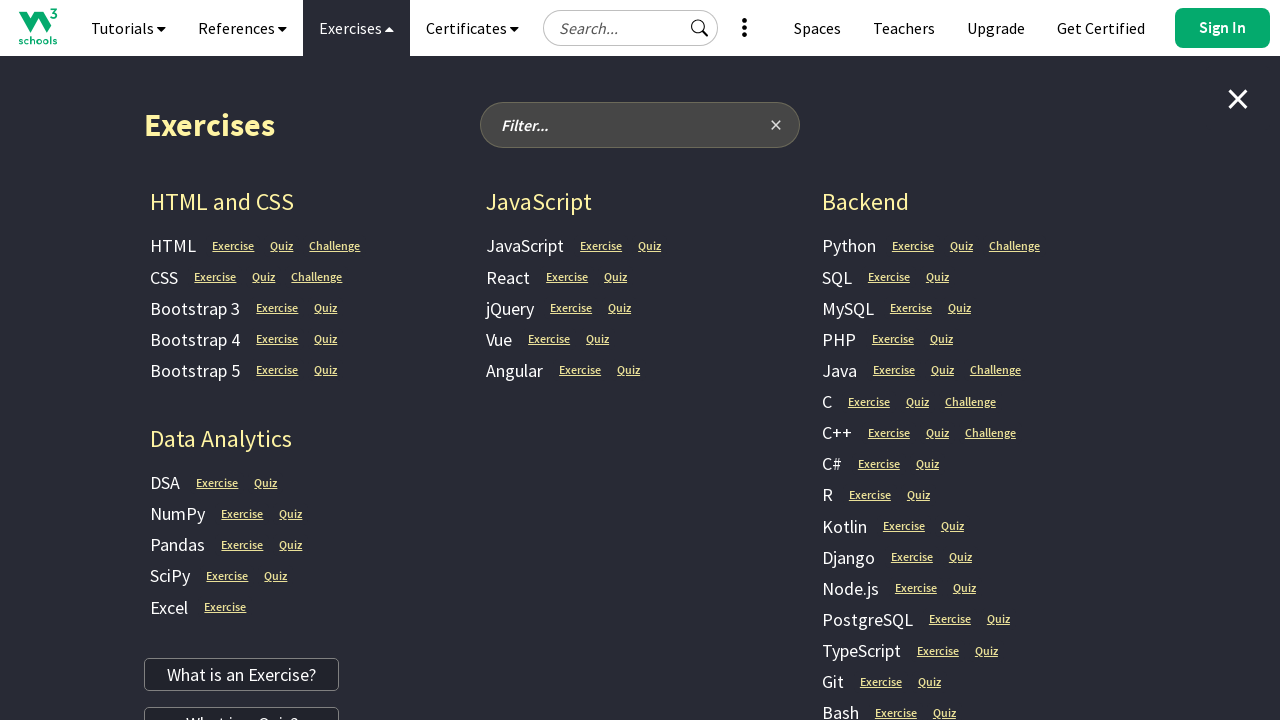